Tests new tab functionality by clicking a button to open a new tab, verifying the welcome page content and component buttons, then returning to verify parent page buttons

Starting URL: https://formy-project.herokuapp.com/switch-window

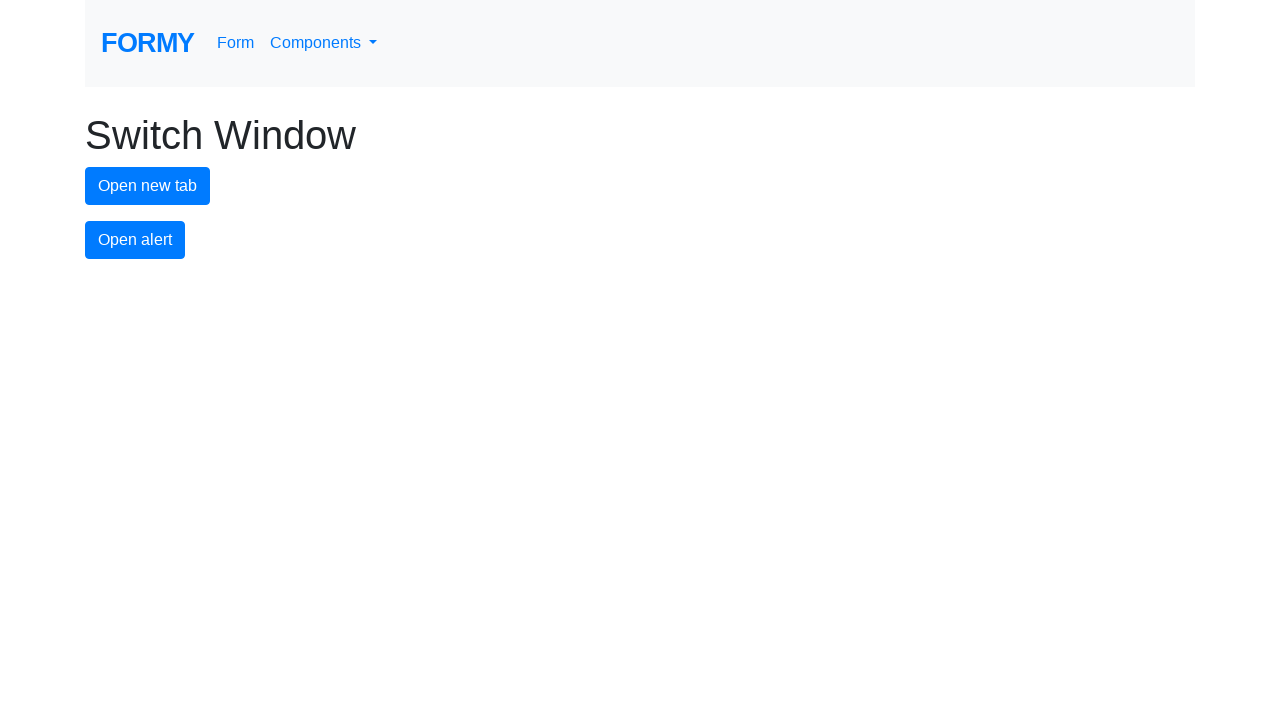

Clicked the new tab button to open a new window at (148, 186) on #new-tab-button
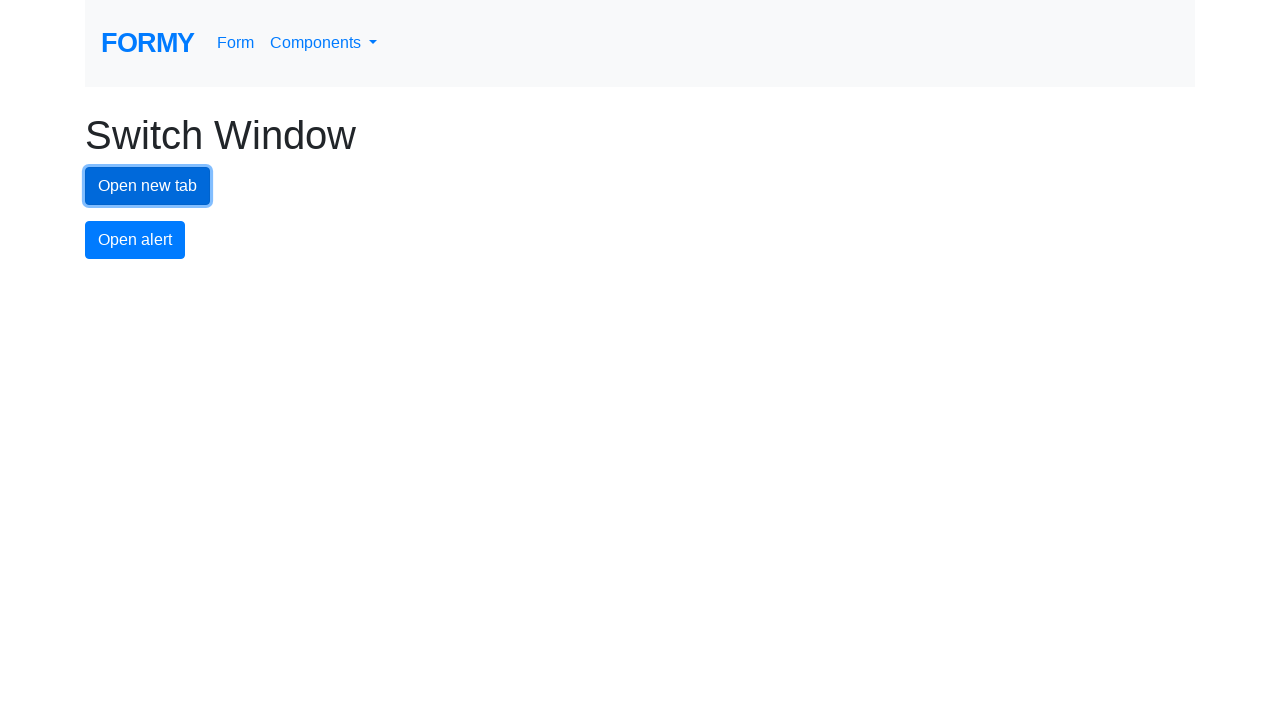

New tab opened and page loaded
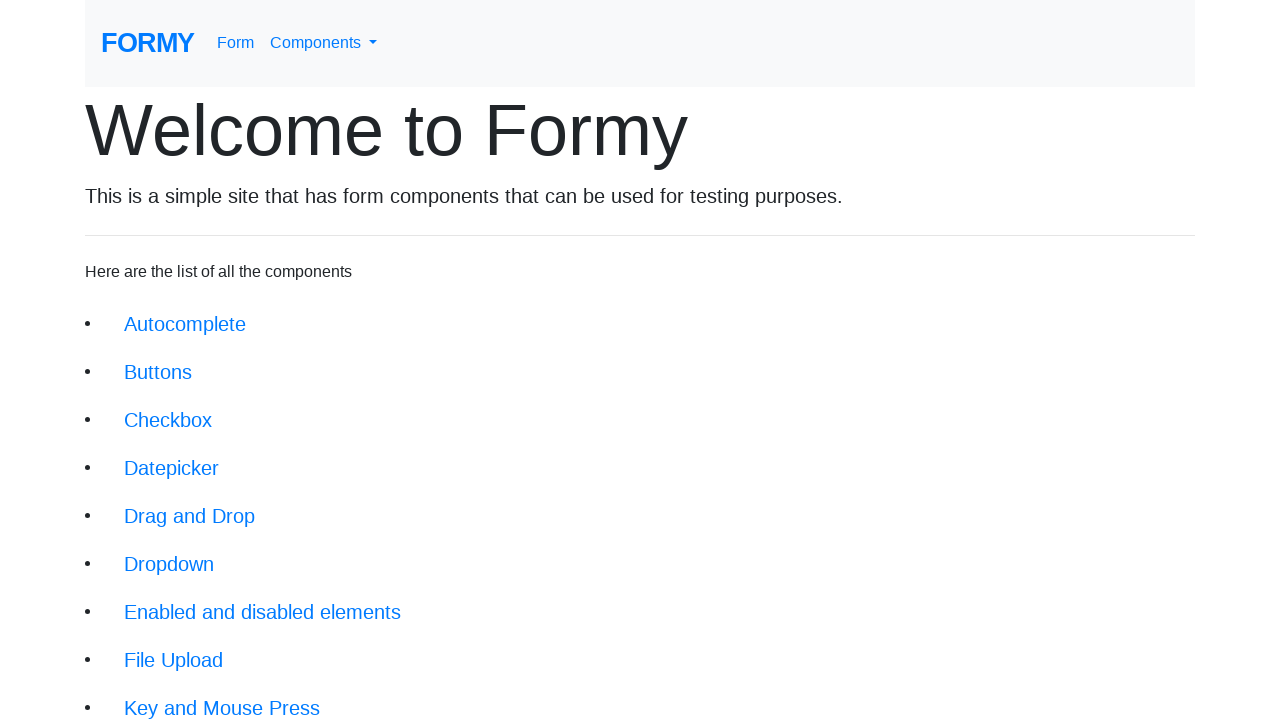

Verified header text is 'Welcome to Formy' on new tab
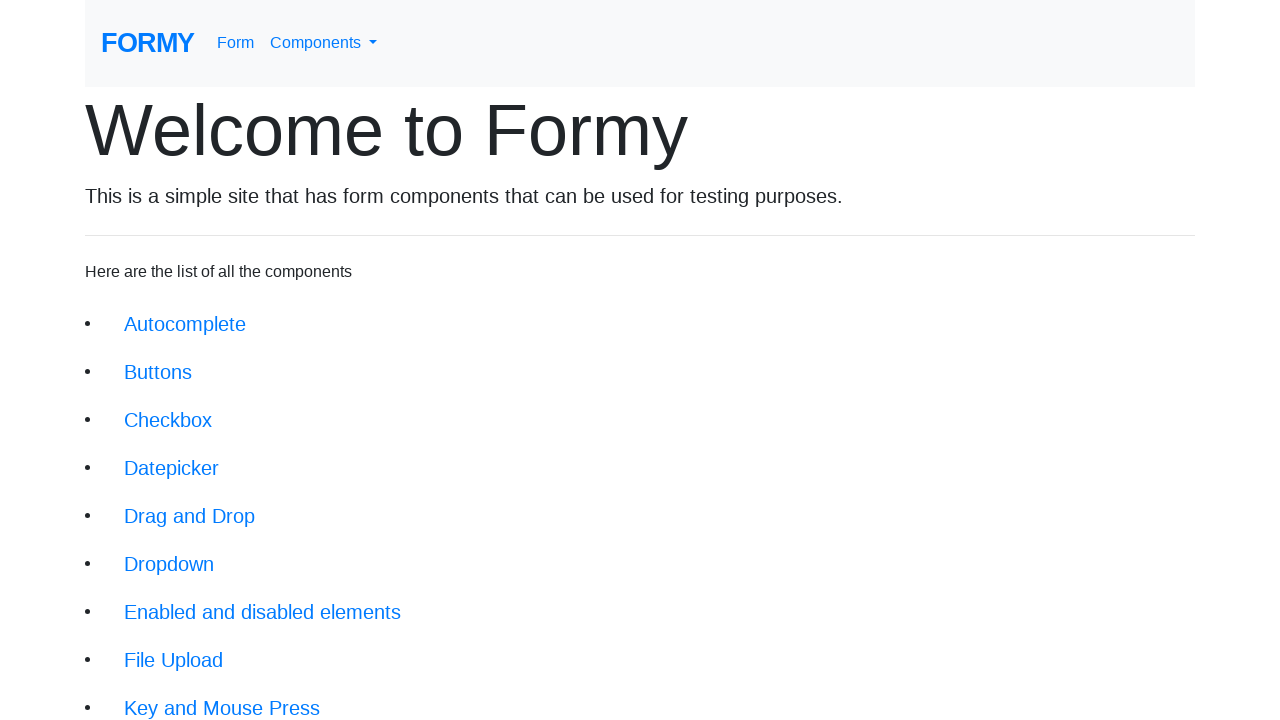

Verified all 14 expected component buttons are present on new tab
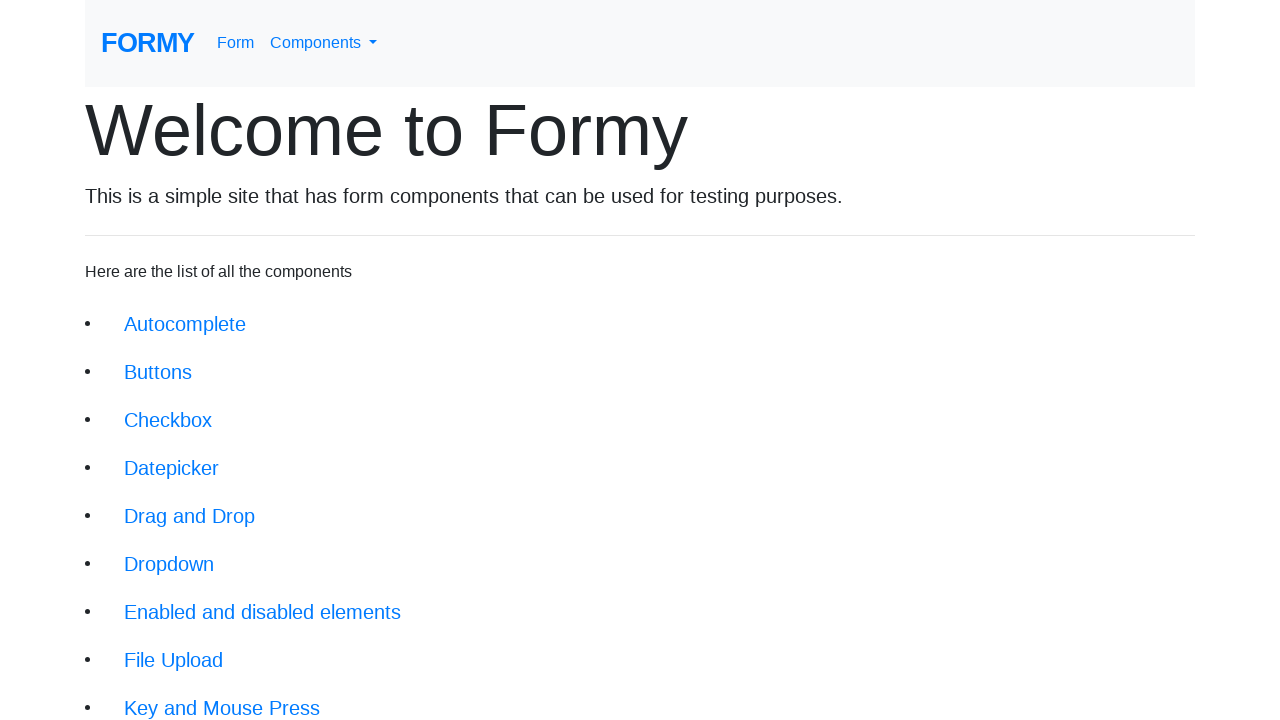

Closed the new tab and returned to parent window
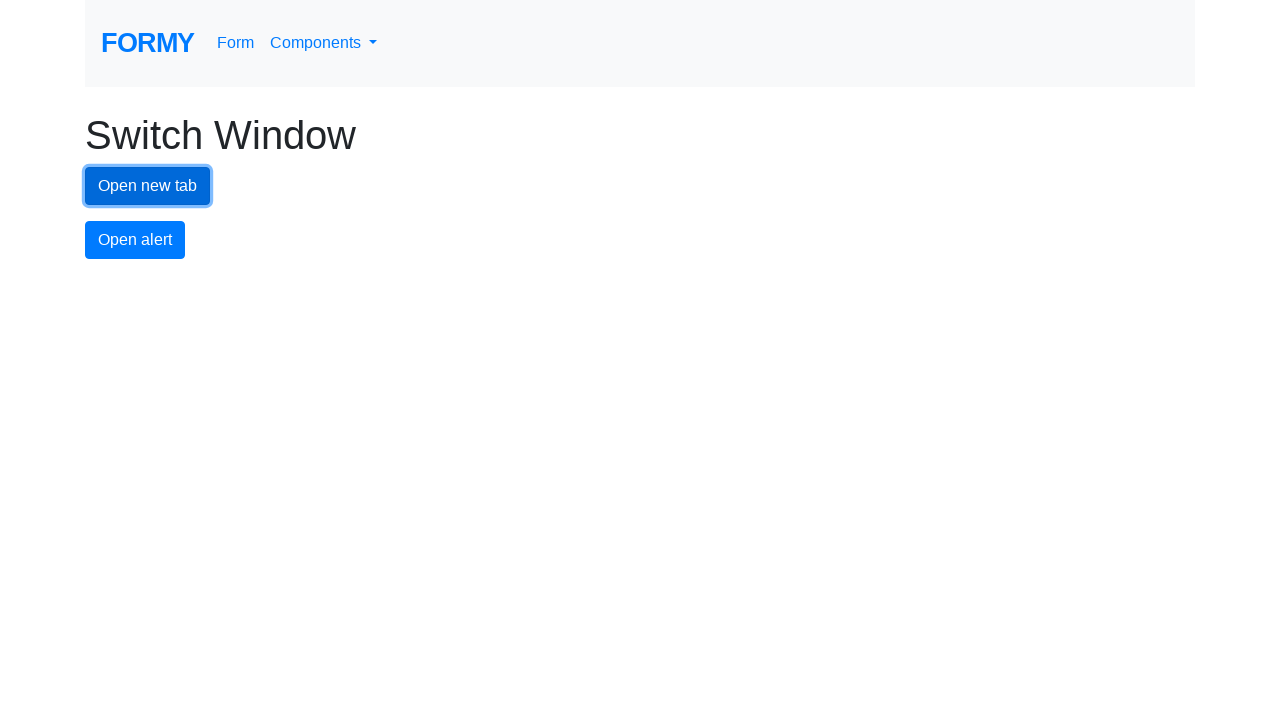

Verified all 2 primary buttons on parent page are enabled and visible
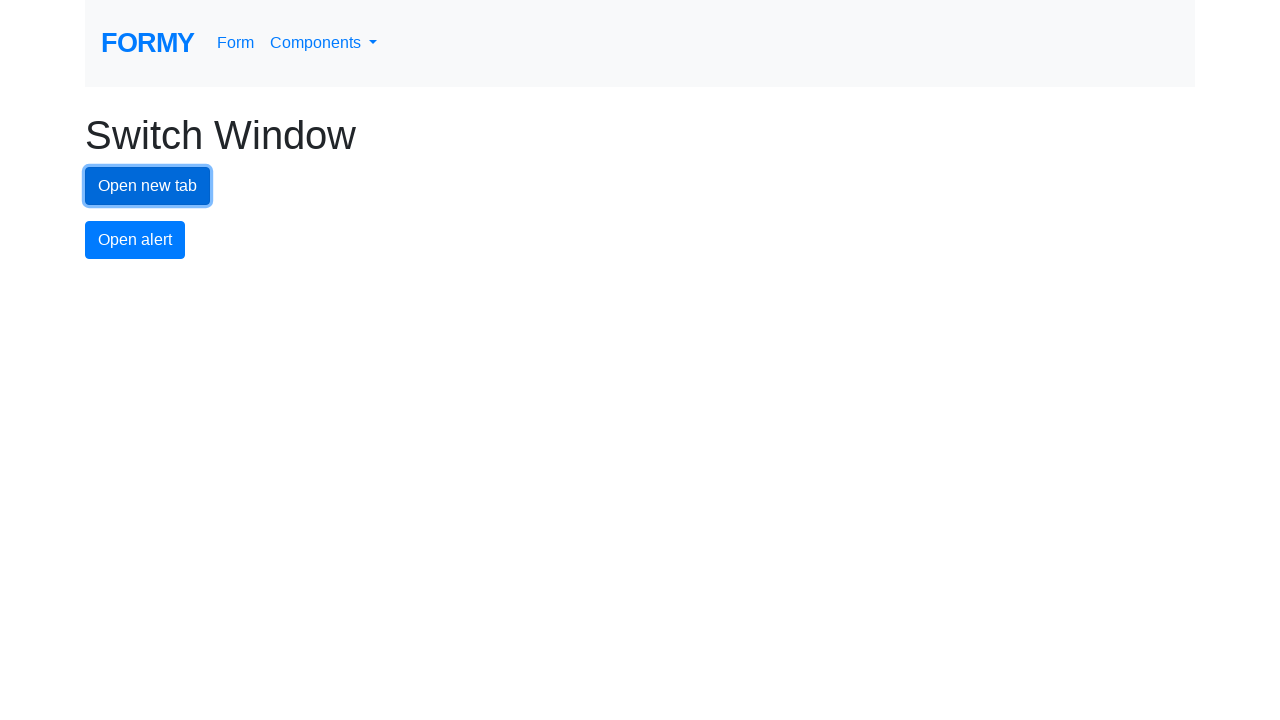

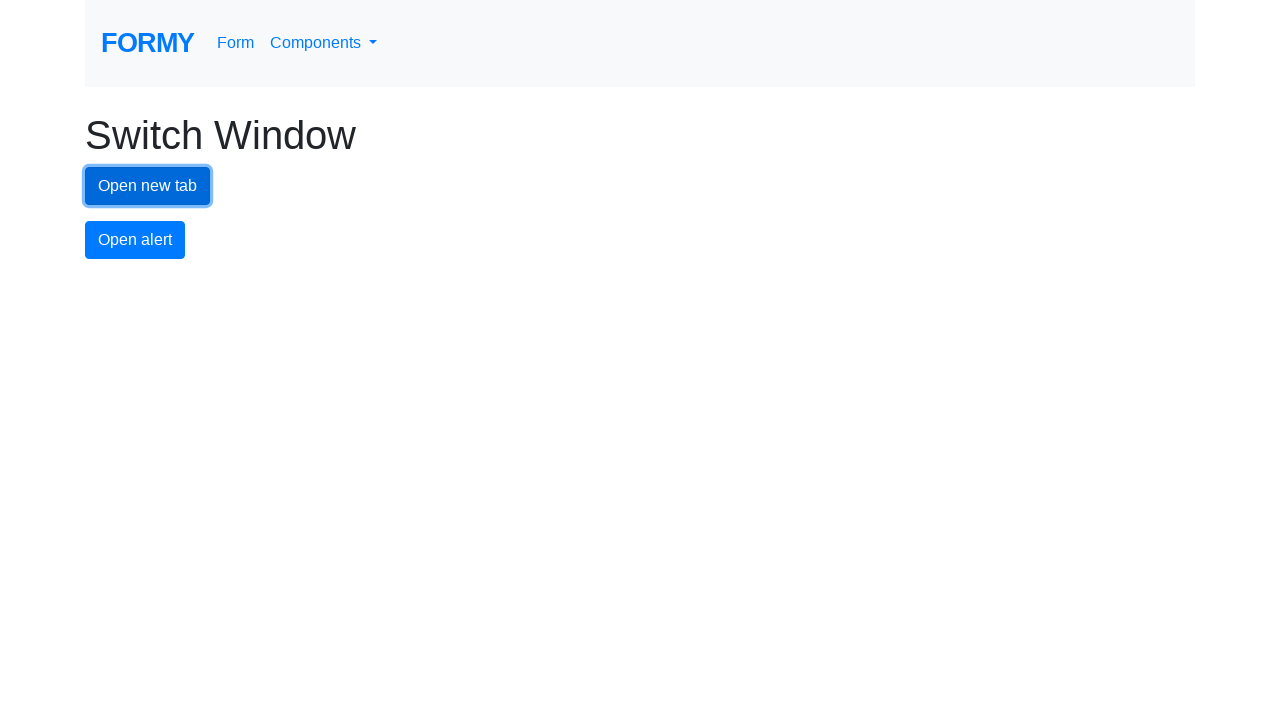